Tests that the browser back button works correctly with filter navigation

Starting URL: https://demo.playwright.dev/todomvc

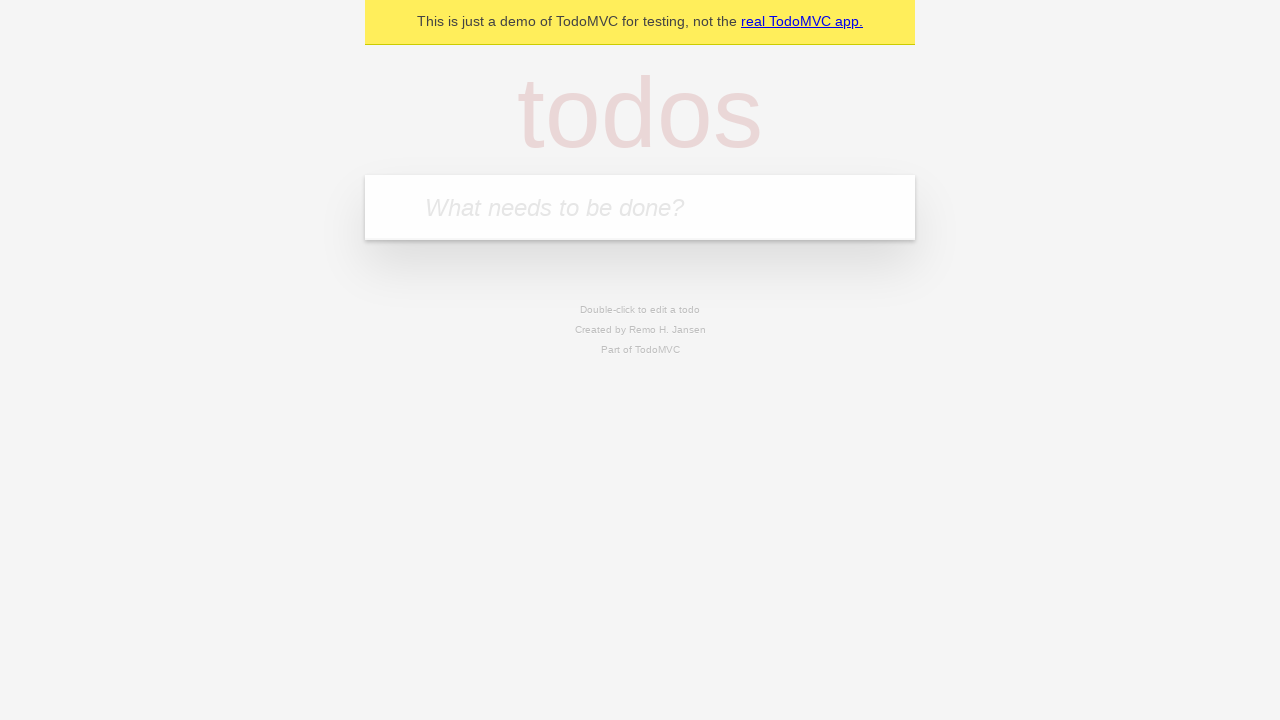

Filled todo input with 'buy some cheese' on internal:attr=[placeholder="What needs to be done?"i]
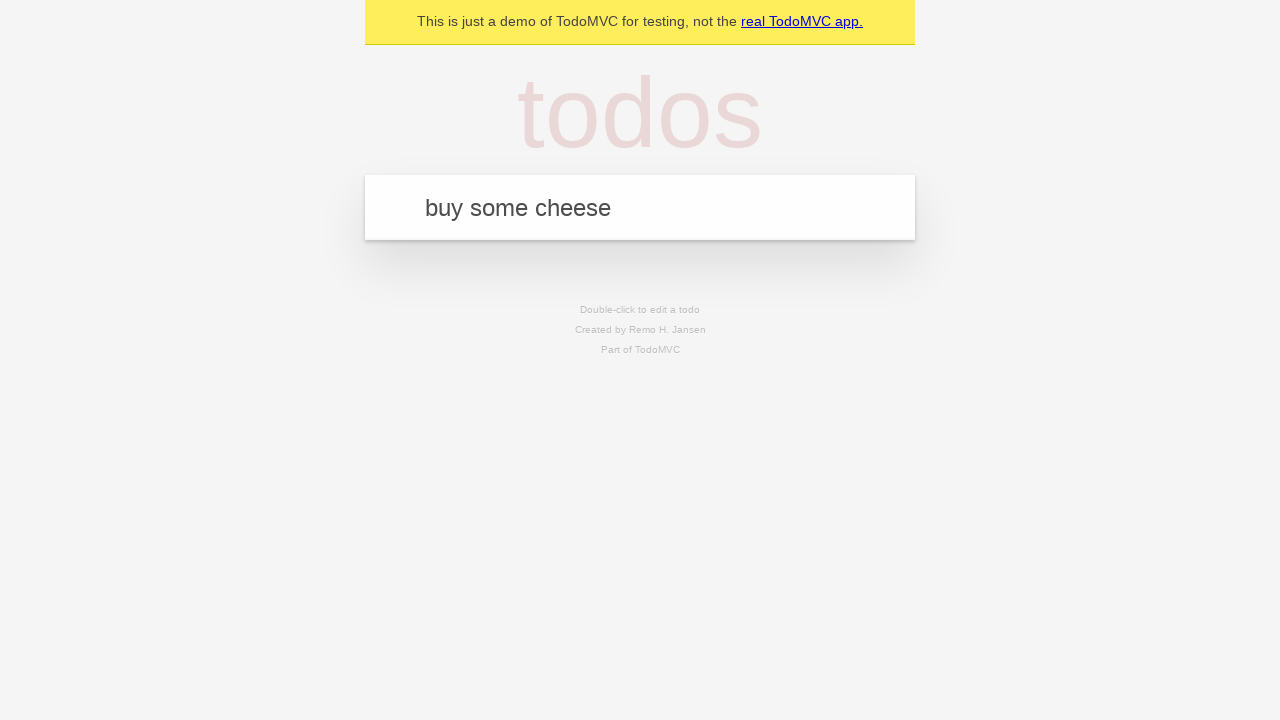

Pressed Enter to add 'buy some cheese' to todo list on internal:attr=[placeholder="What needs to be done?"i]
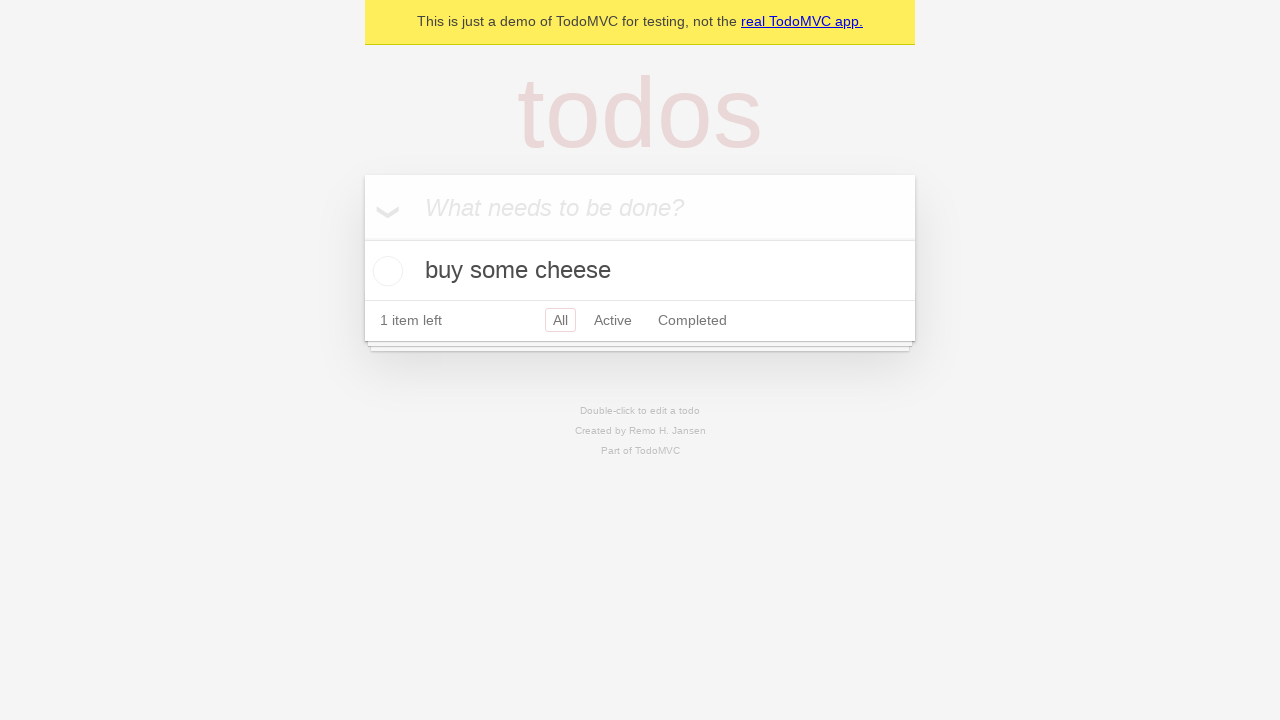

Filled todo input with 'feed the cat' on internal:attr=[placeholder="What needs to be done?"i]
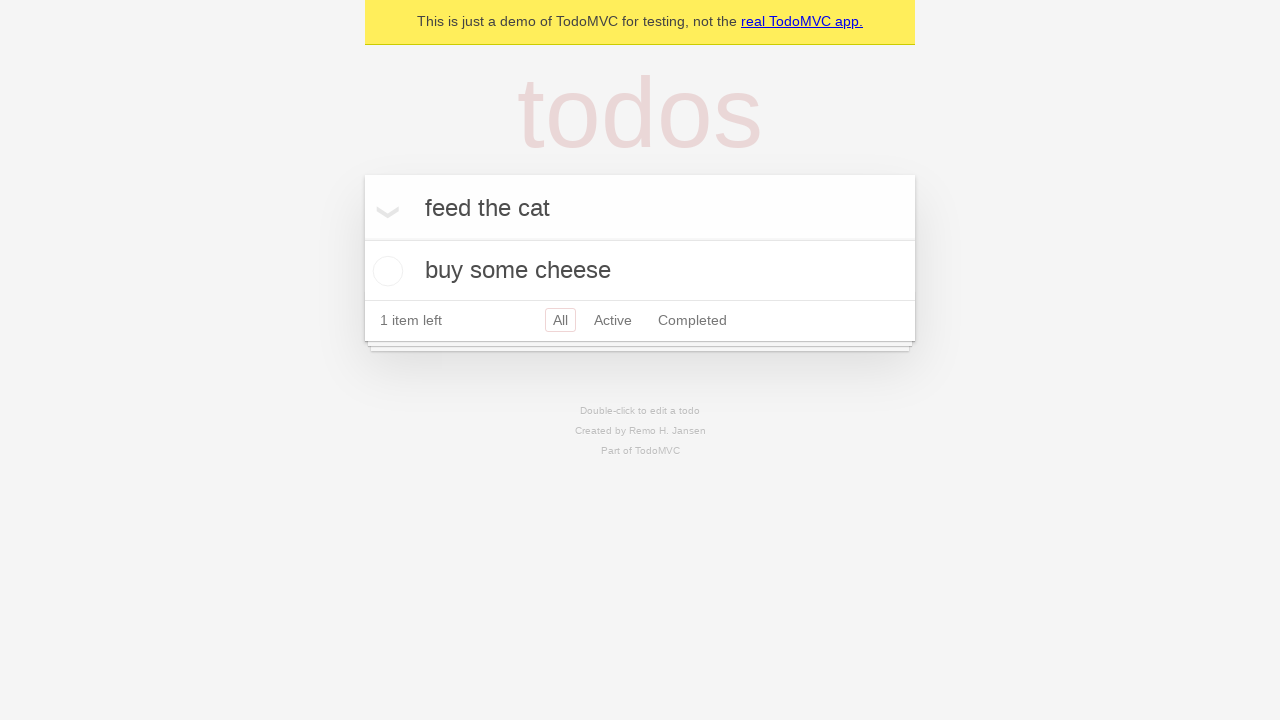

Pressed Enter to add 'feed the cat' to todo list on internal:attr=[placeholder="What needs to be done?"i]
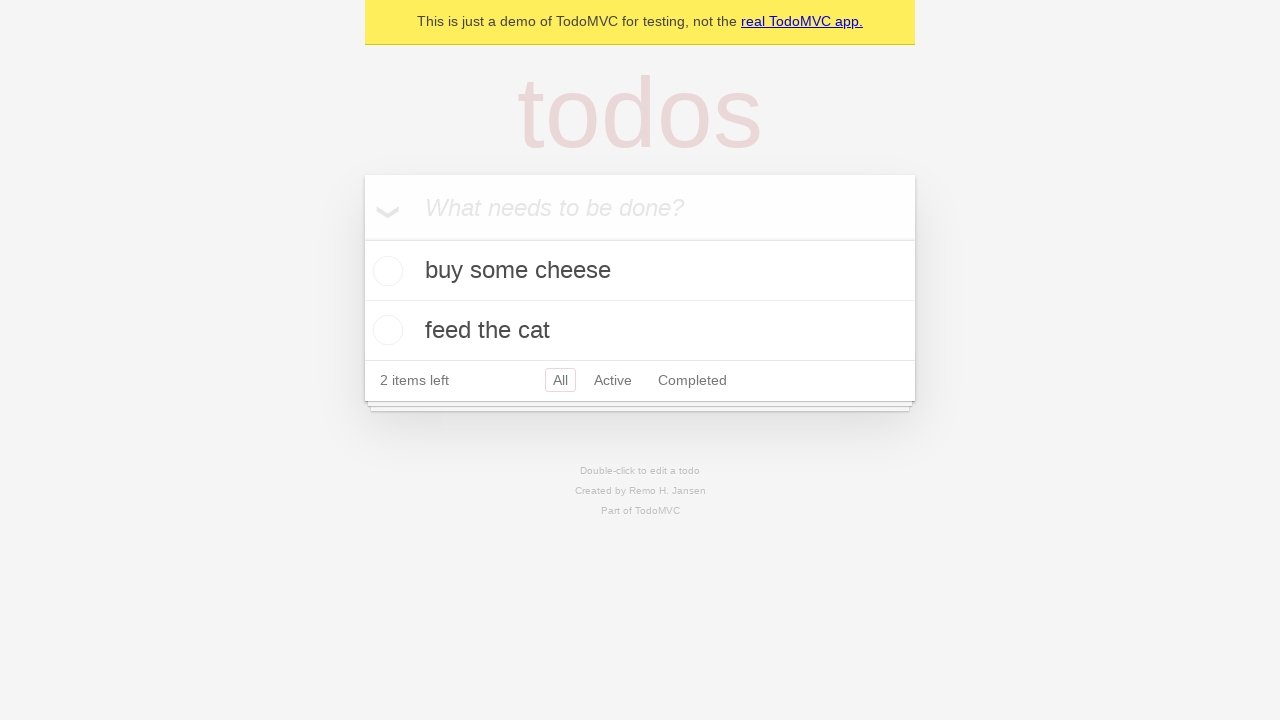

Filled todo input with 'book a doctors appointment' on internal:attr=[placeholder="What needs to be done?"i]
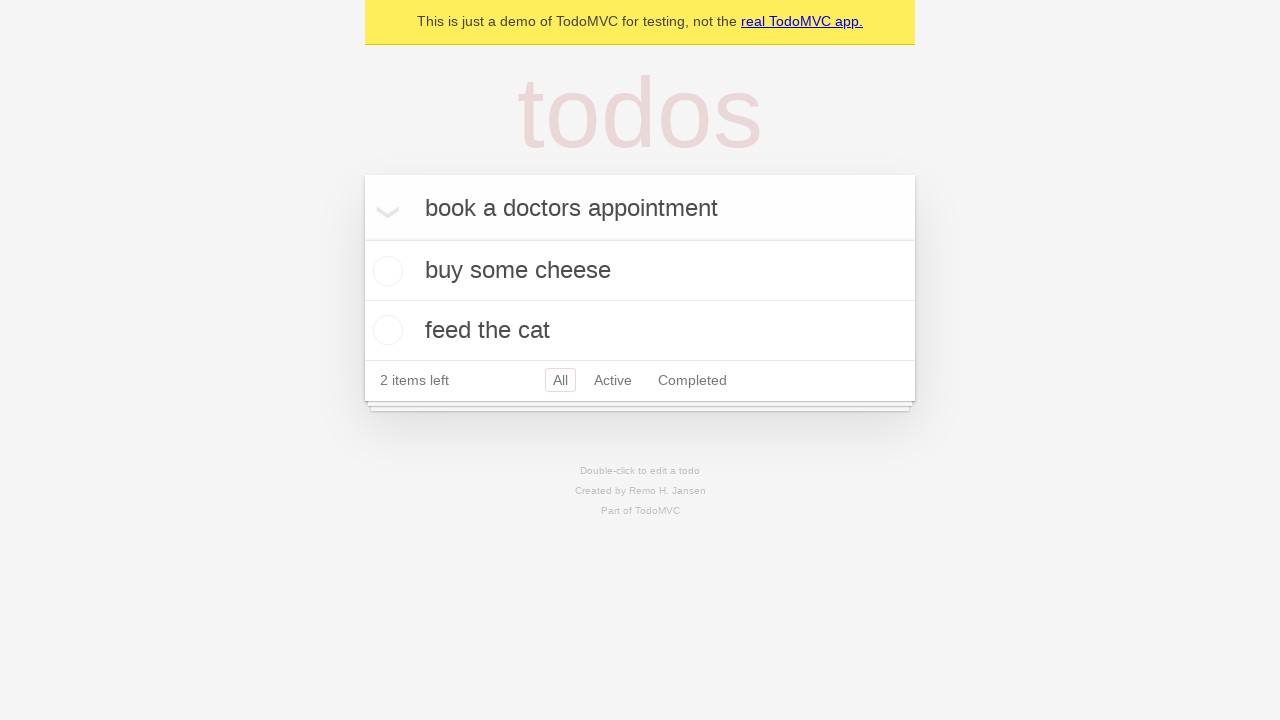

Pressed Enter to add 'book a doctors appointment' to todo list on internal:attr=[placeholder="What needs to be done?"i]
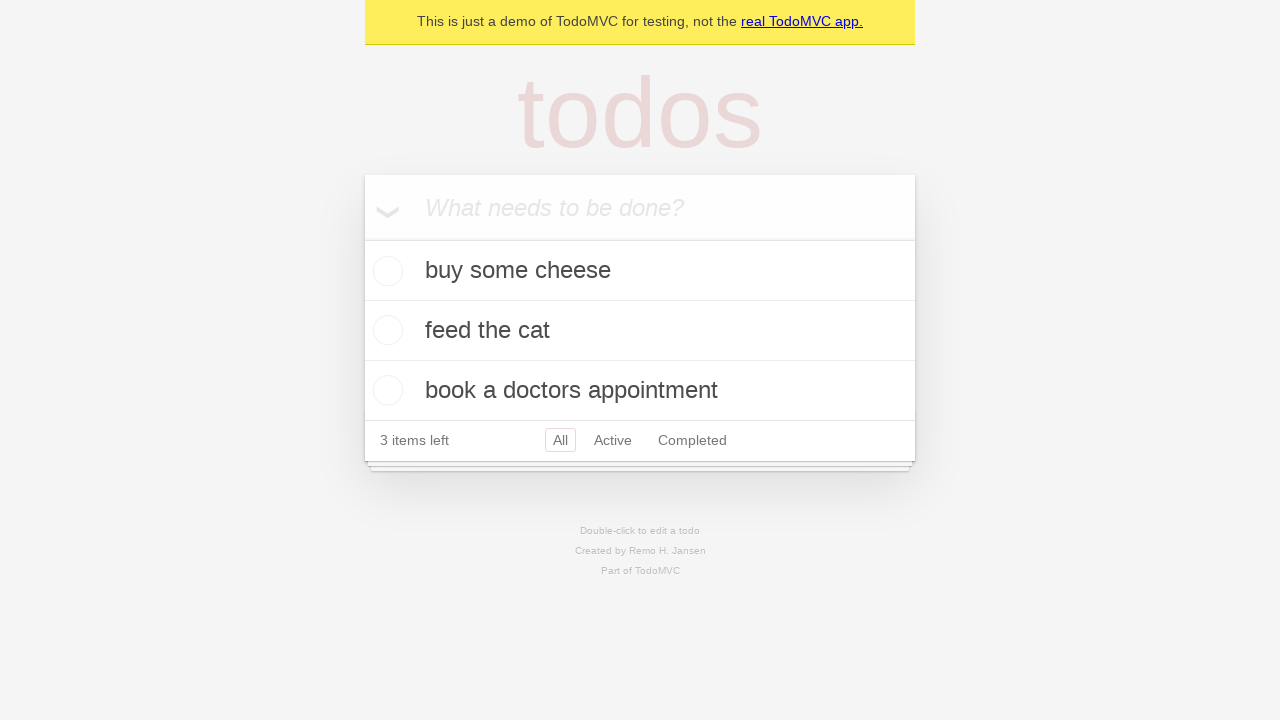

Checked the second todo item at (385, 330) on internal:testid=[data-testid="todo-item"s] >> nth=1 >> internal:role=checkbox
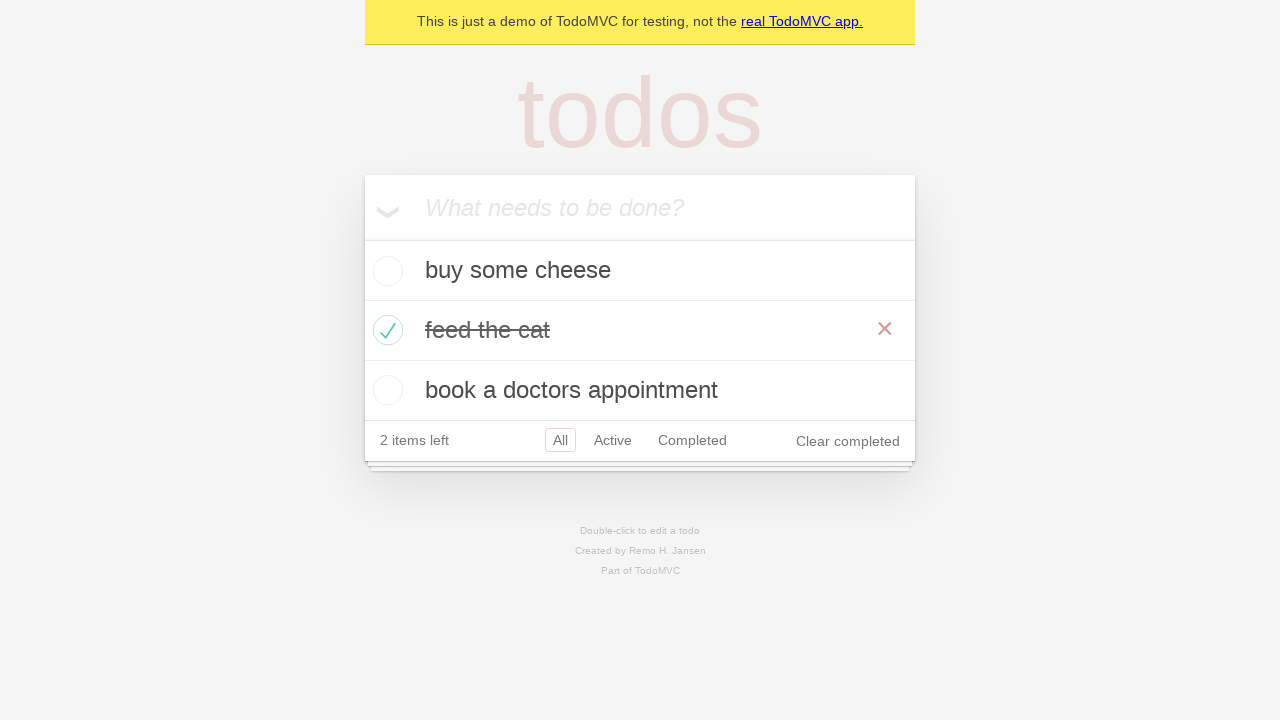

Clicked 'All' filter link at (560, 440) on internal:role=link[name="All"i]
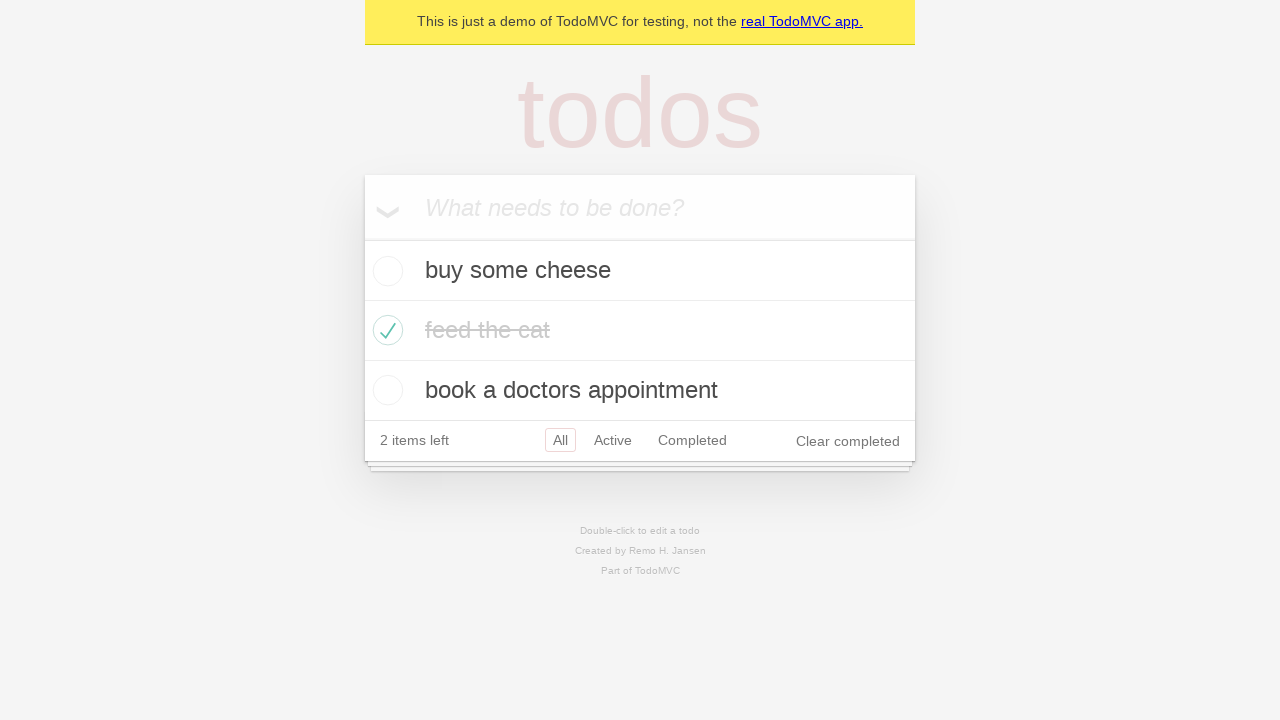

Clicked 'Active' filter link at (613, 440) on internal:role=link[name="Active"i]
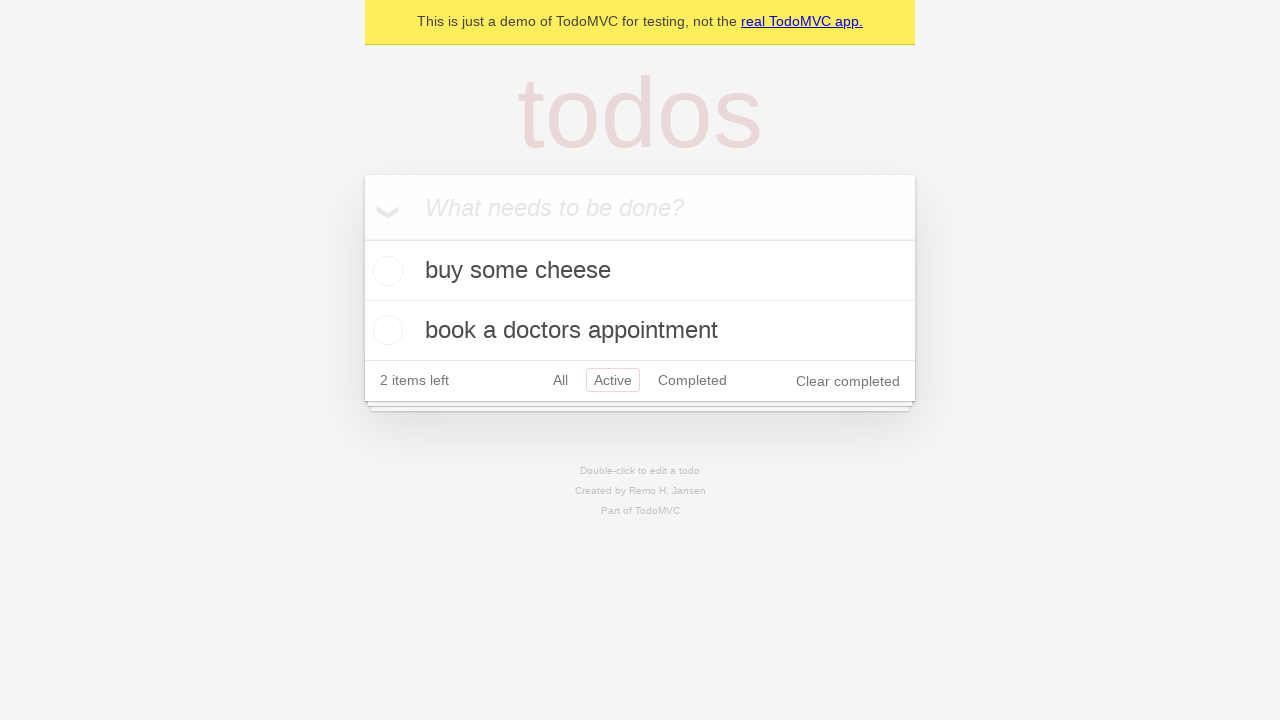

Clicked 'Completed' filter link at (692, 380) on internal:role=link[name="Completed"i]
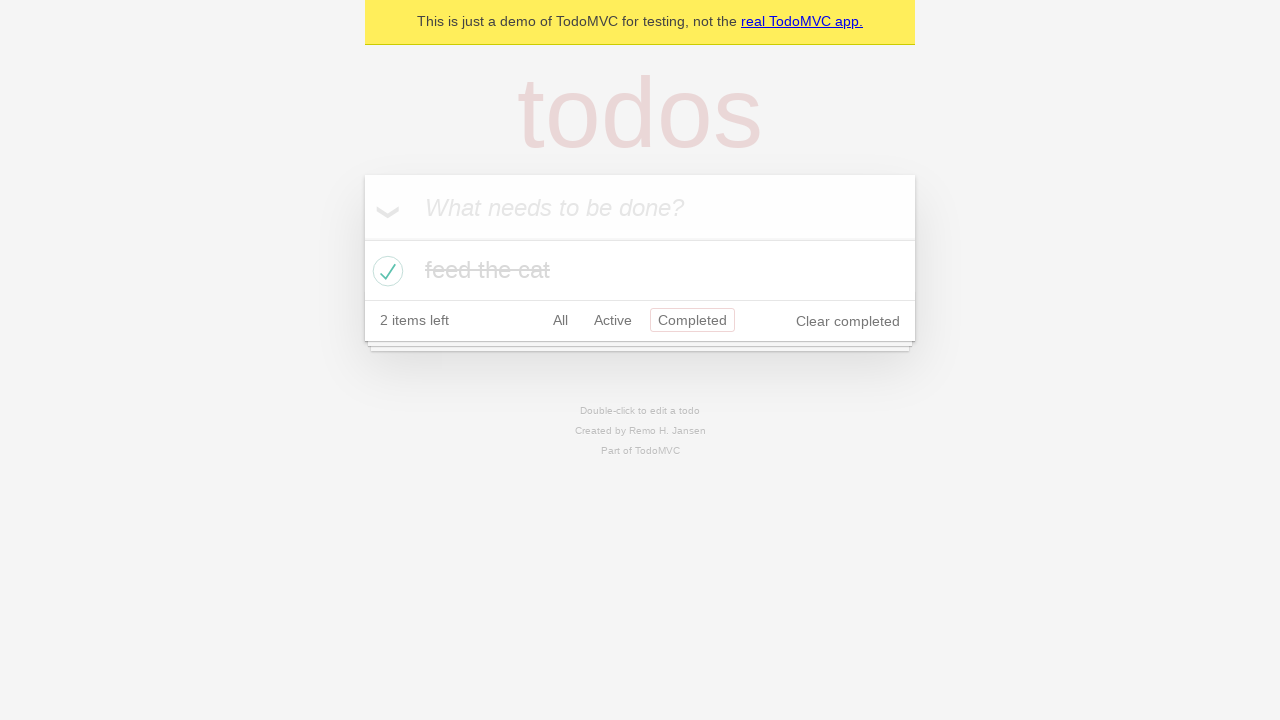

Navigated back using browser back button (should return to Active filter)
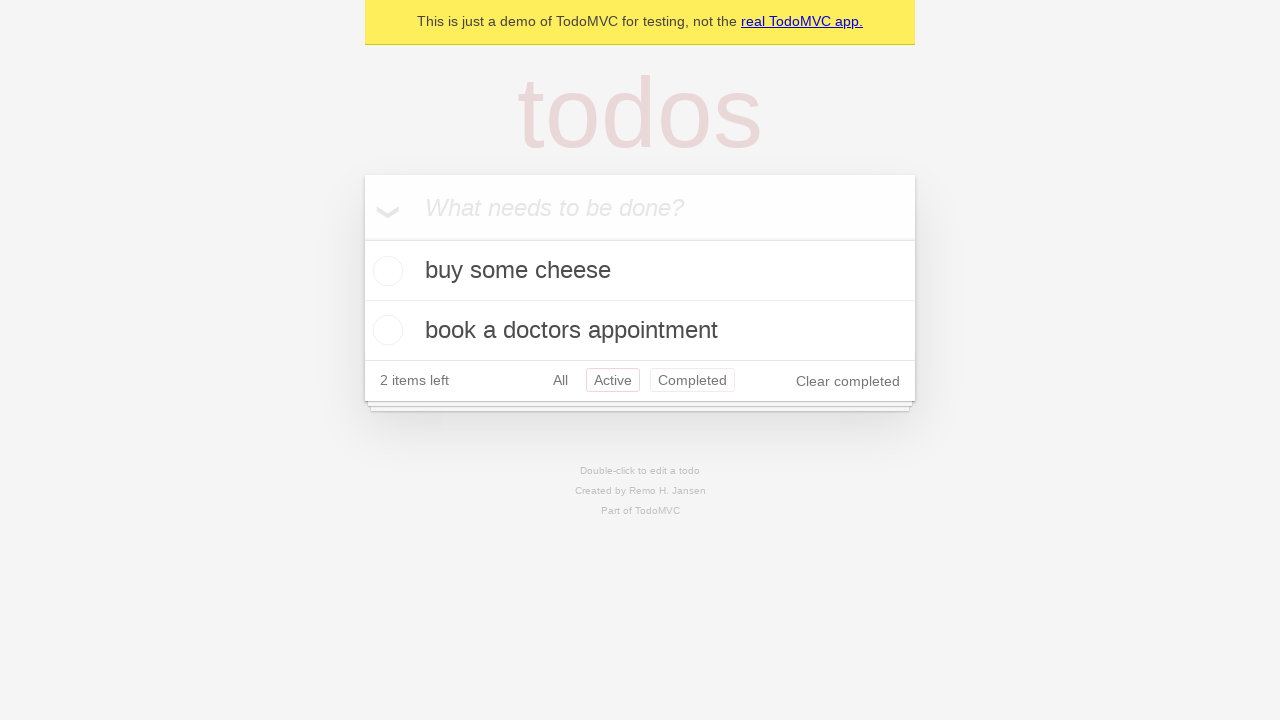

Navigated back using browser back button (should return to All filter)
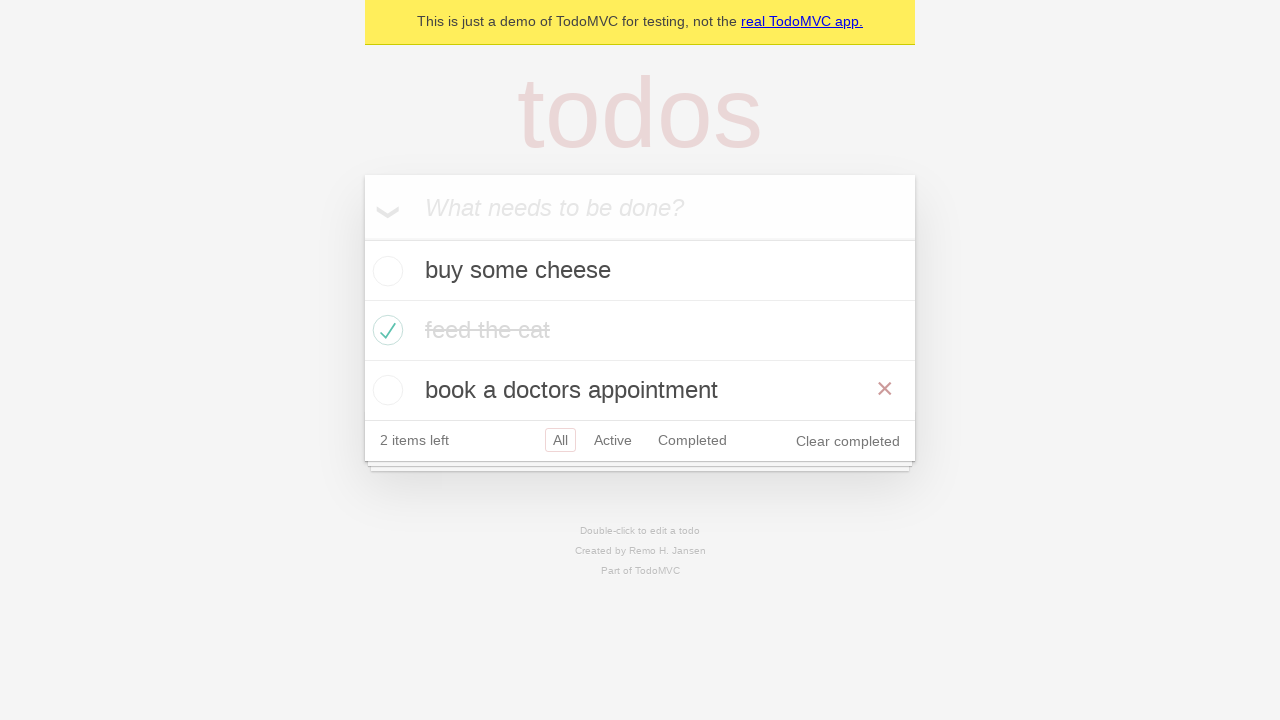

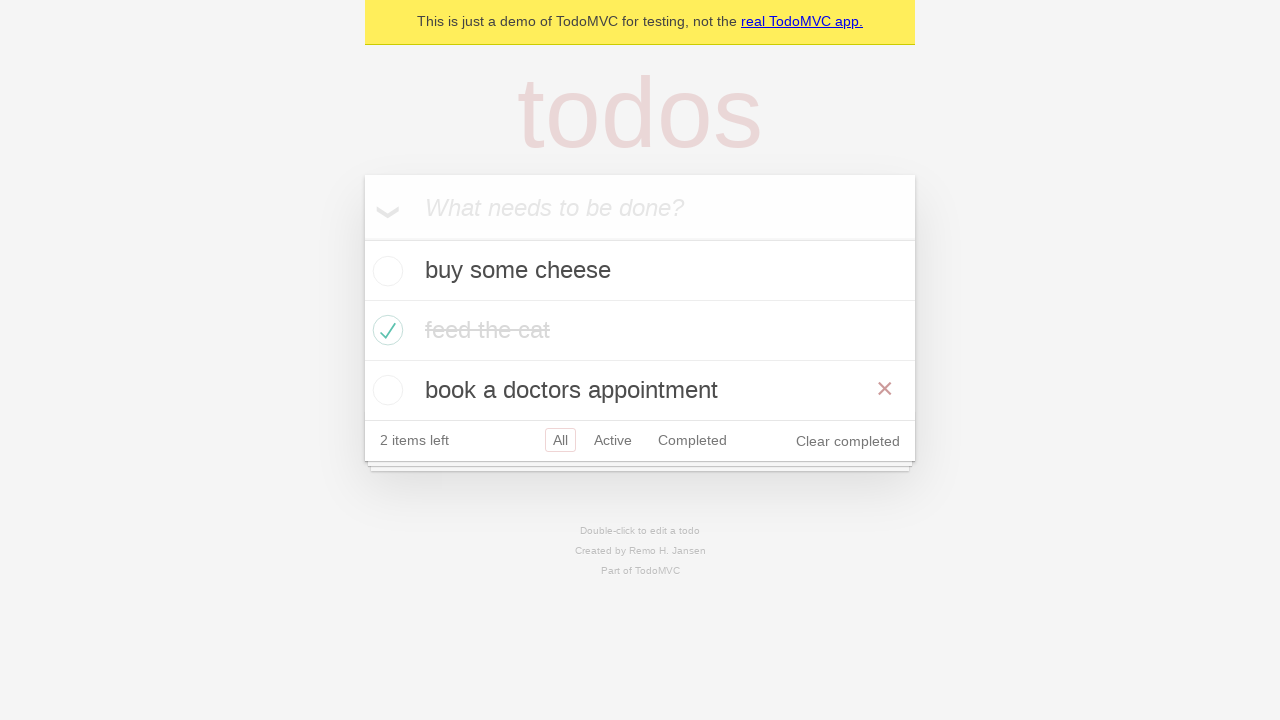